Demonstrates single dropdown selection by testing three different selection methods: by index, by value, and by visible text on a sample form page.

Starting URL: https://speedwaytech.co.in/sample.html

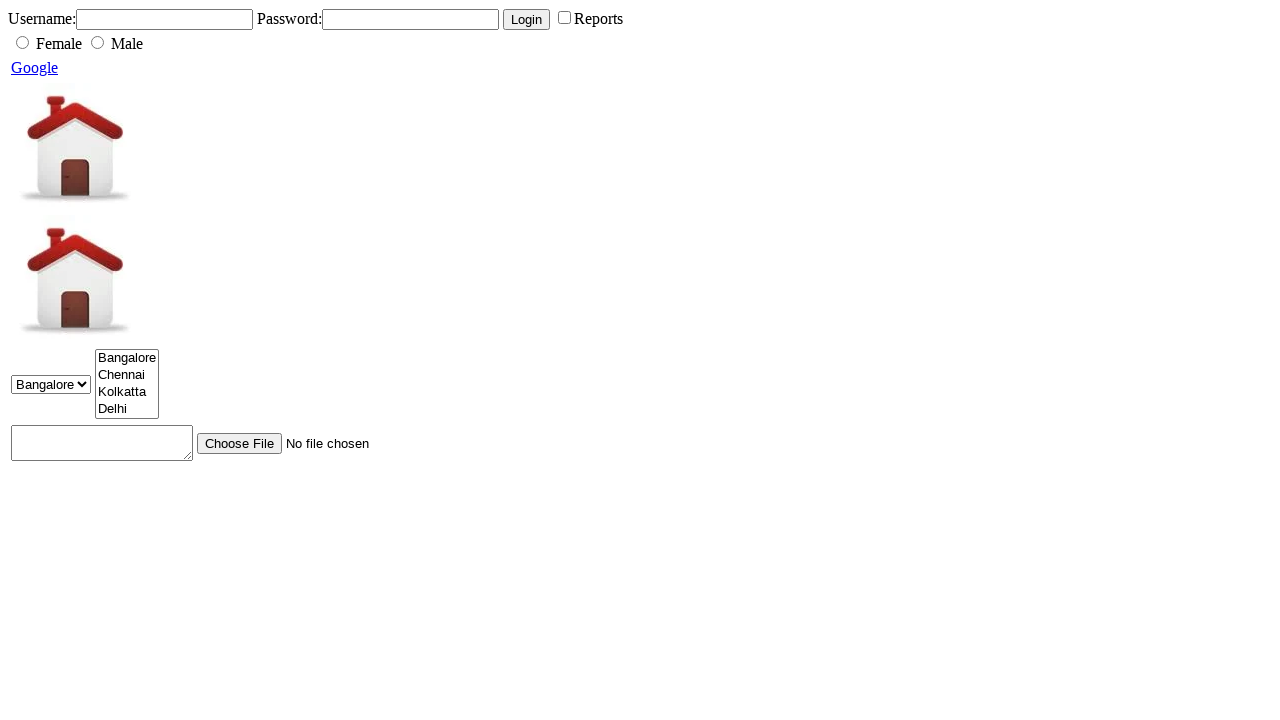

Waited for city dropdown to be visible
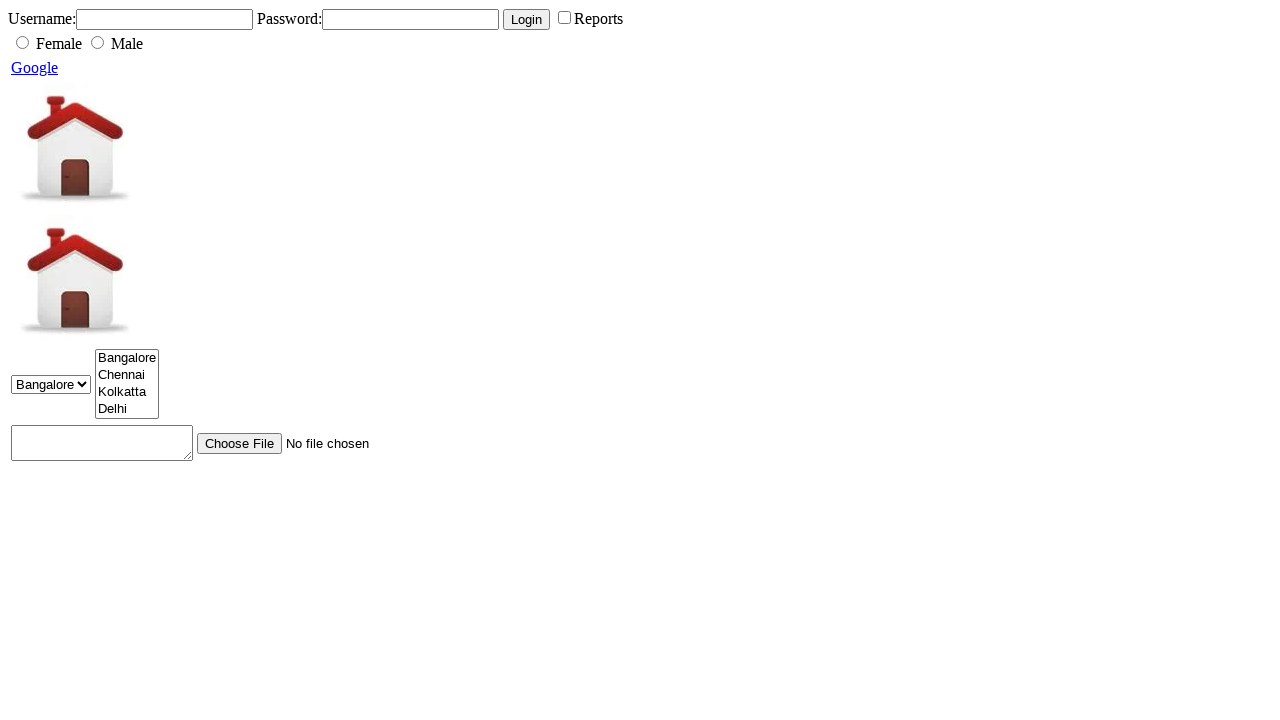

Selected dropdown option by index 1 (second option) on select[name='city']
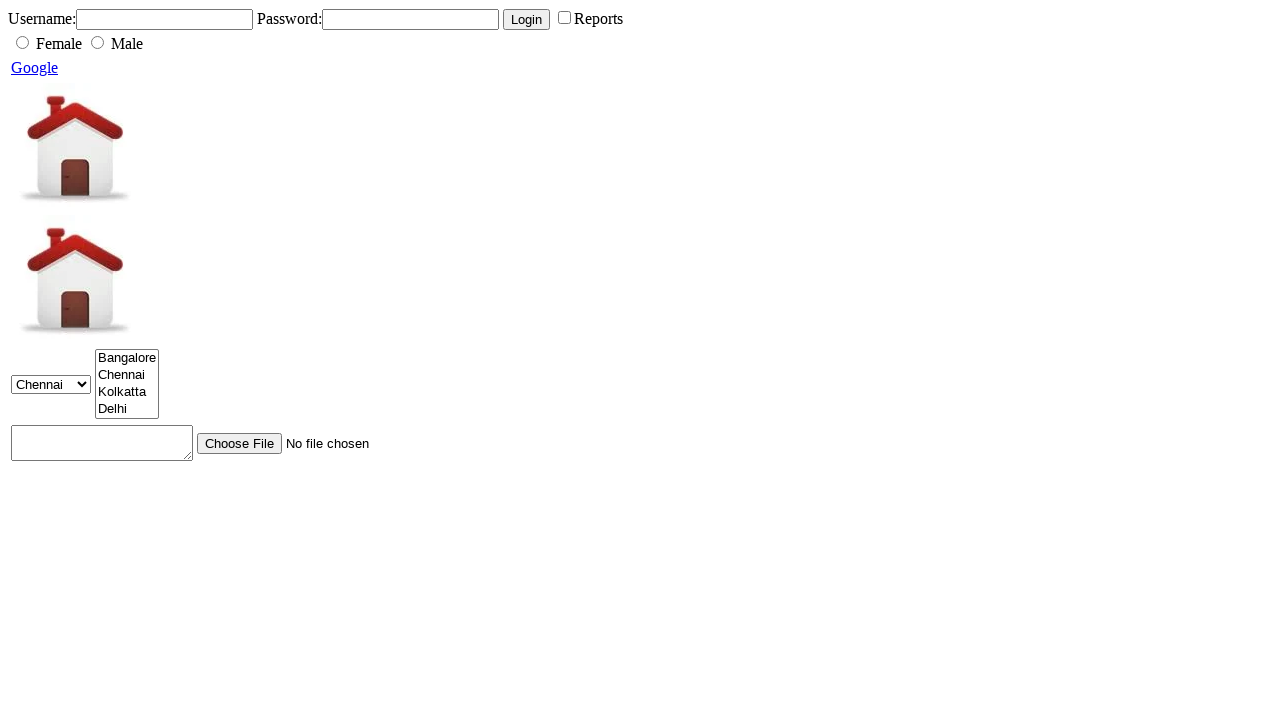

Waited 1000ms before next selection
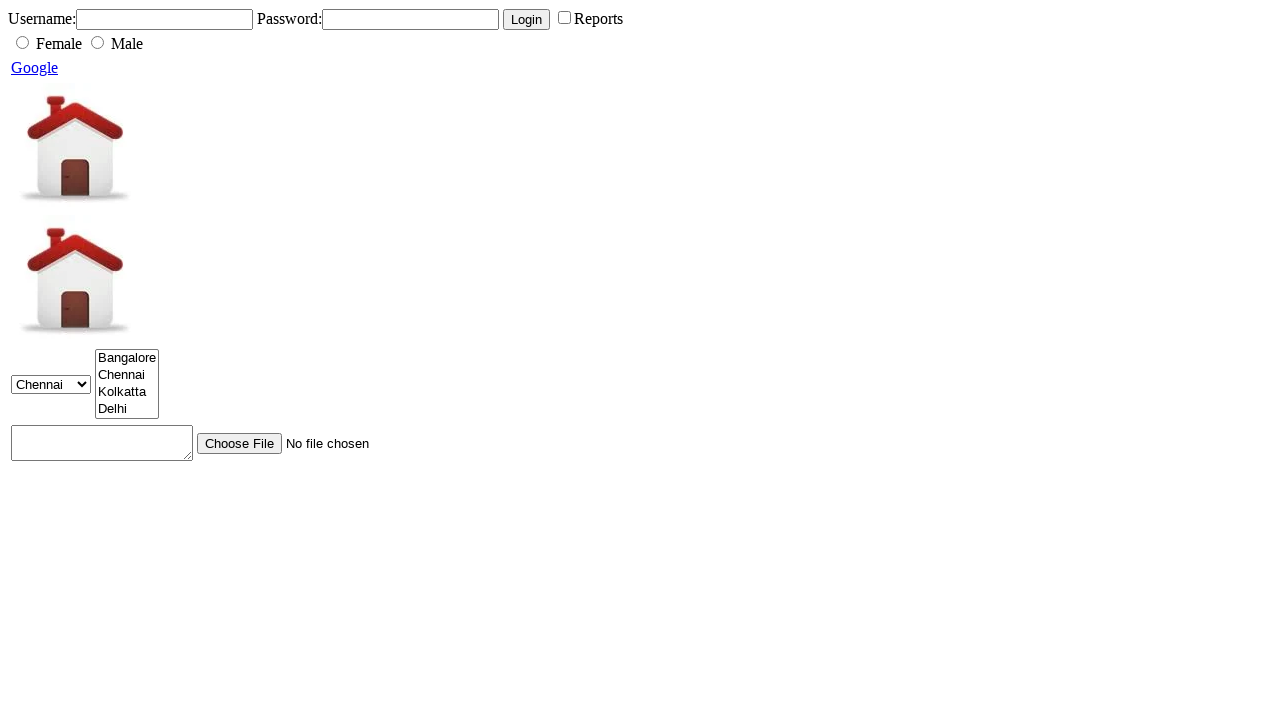

Selected dropdown option by value '3' on select[name='city']
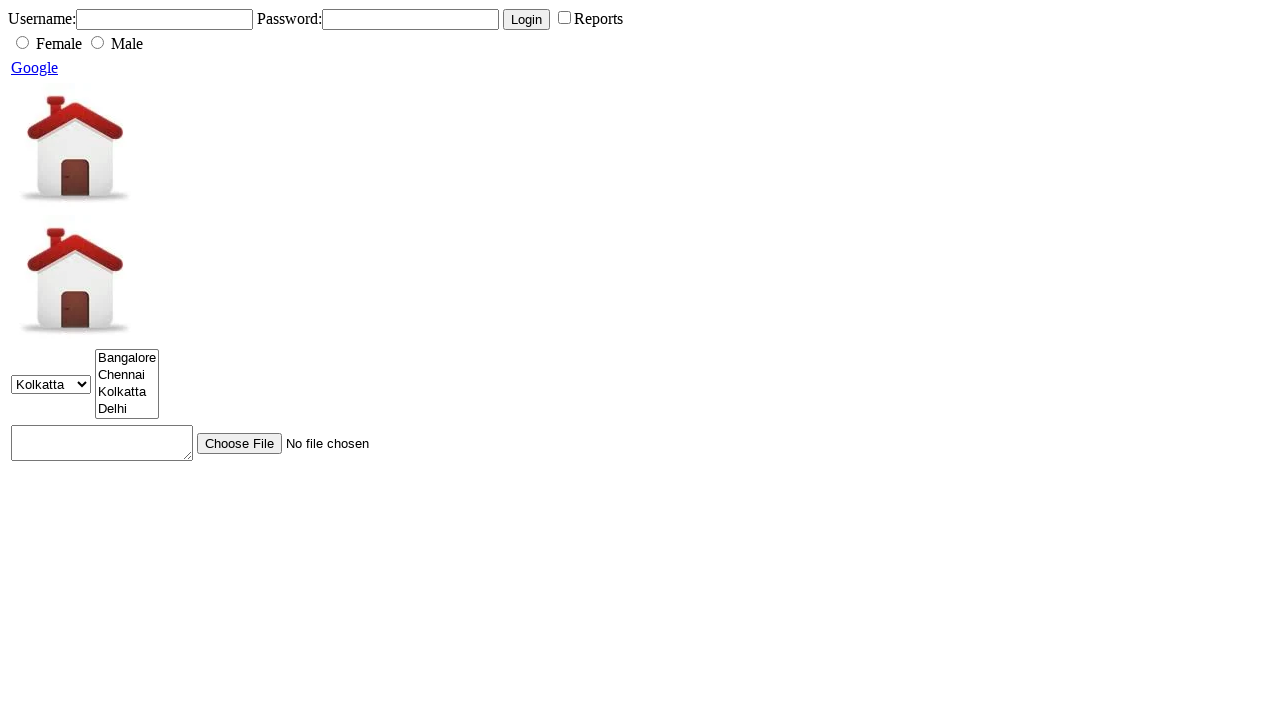

Waited 1000ms before next selection
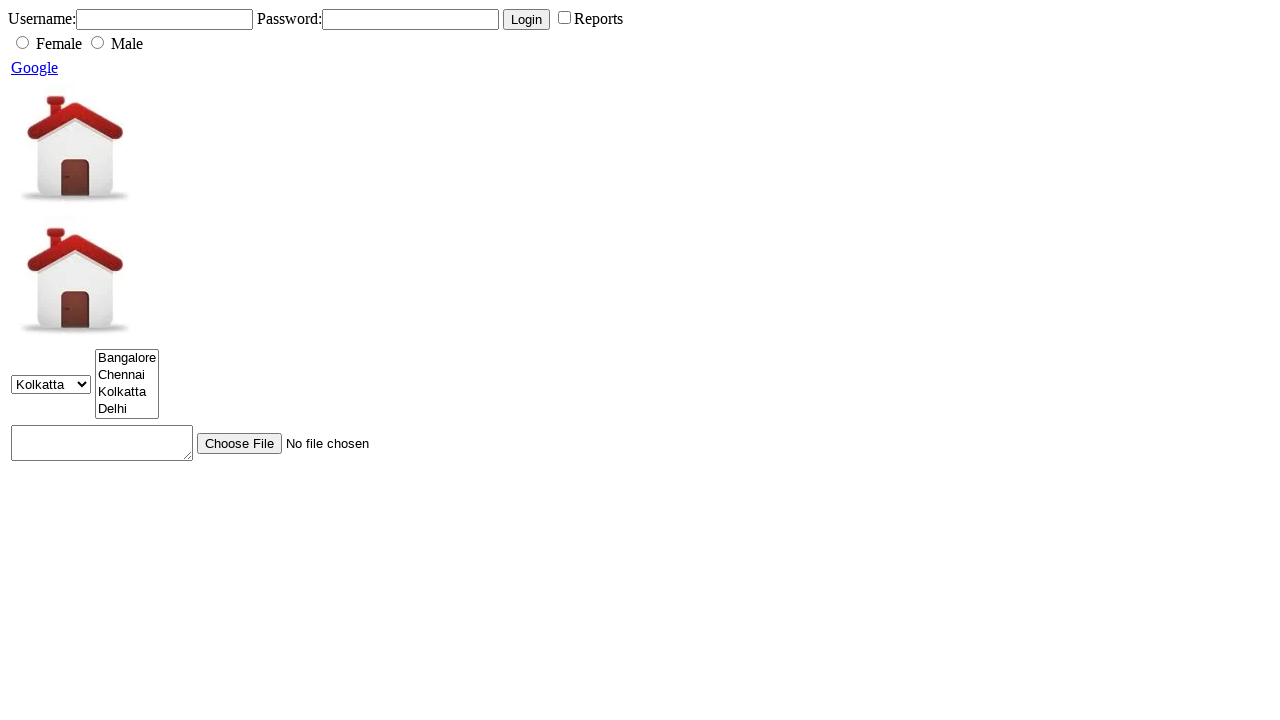

Selected dropdown option by visible text 'Delhi' on select[name='city']
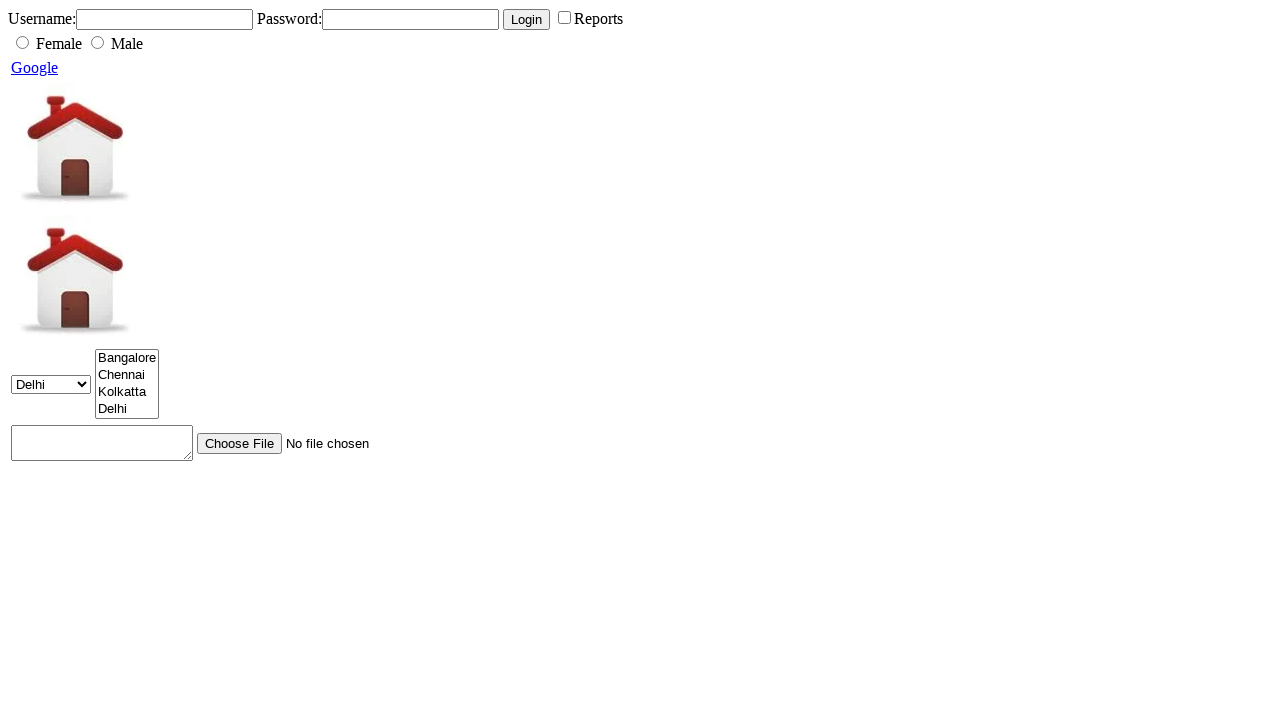

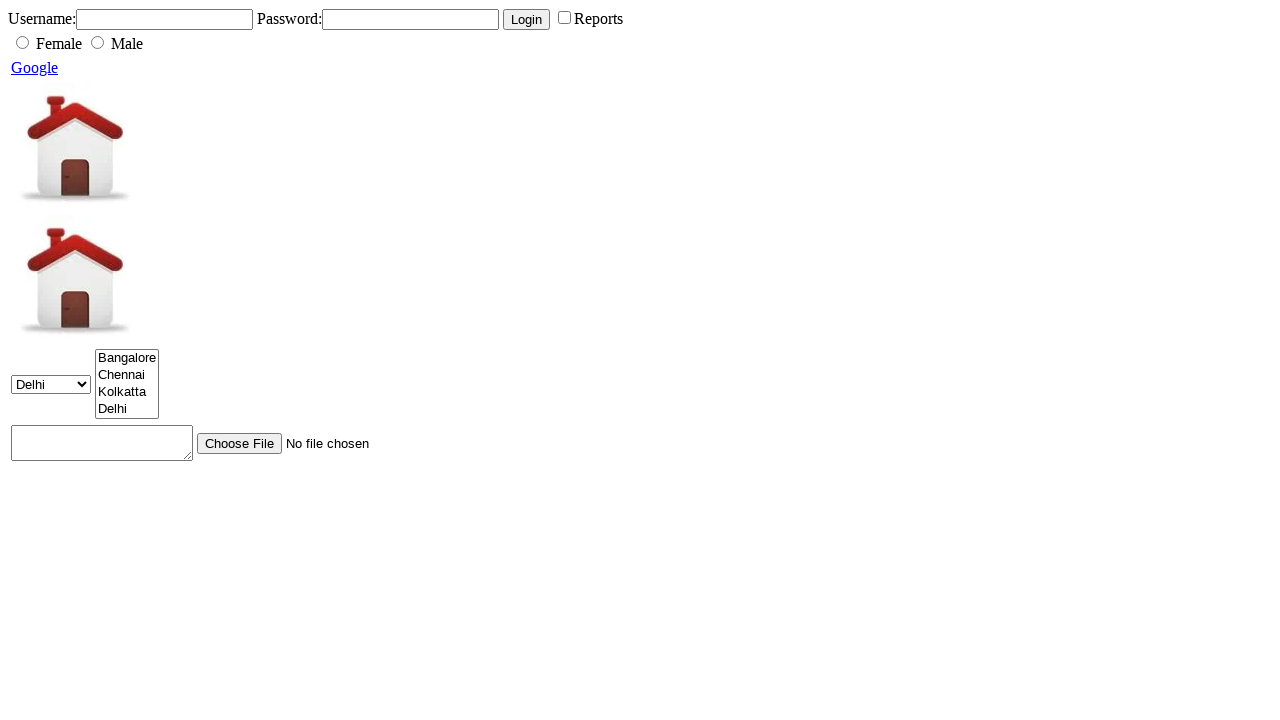